Tests table functionality by selecting checkboxes, adding a new row with contact information, and verifying success

Starting URL: https://savkk.github.io/selenium-practice/

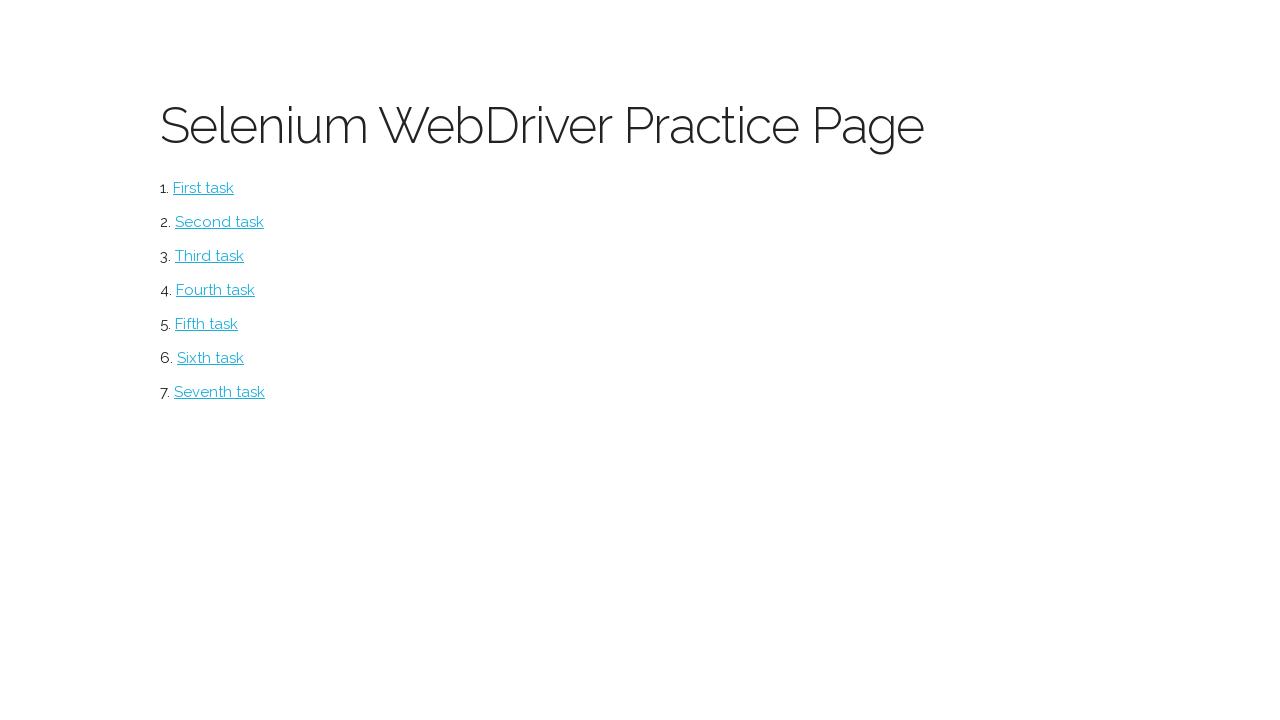

Clicked on table button at (220, 392) on #table
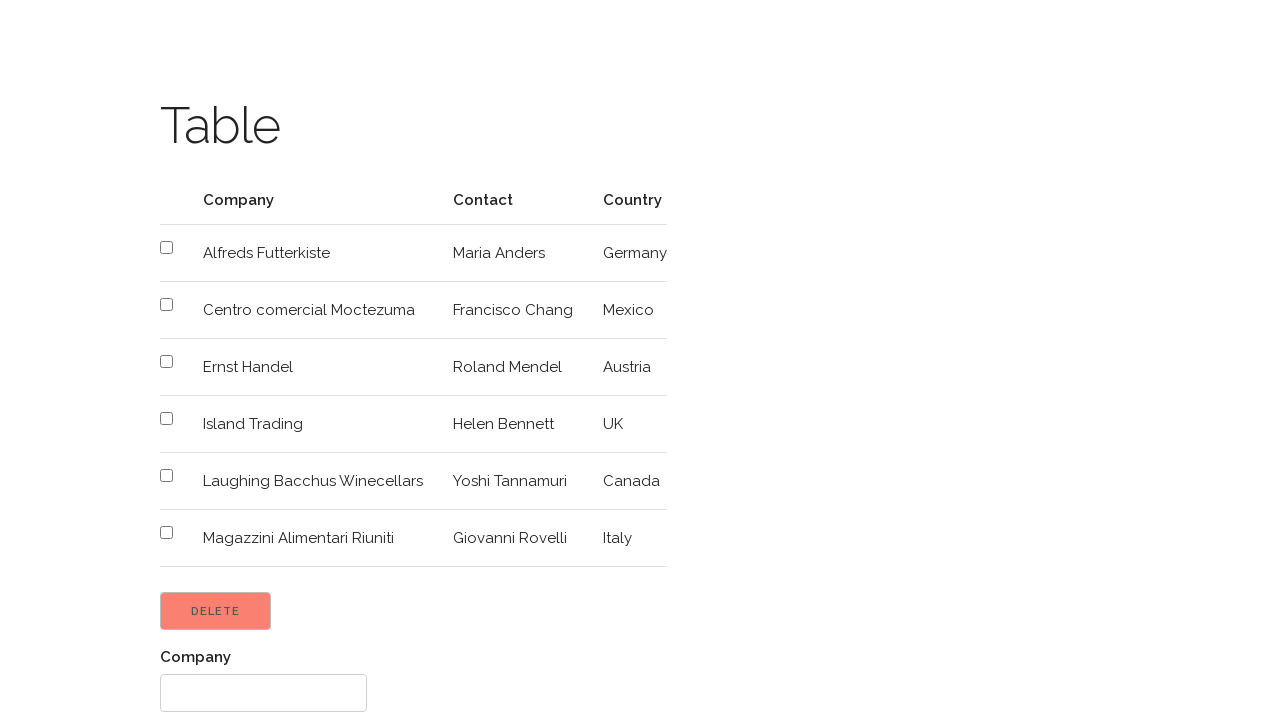

Selected checkbox in row 2 at (166, 248) on xpath=//table//tr[2]//input
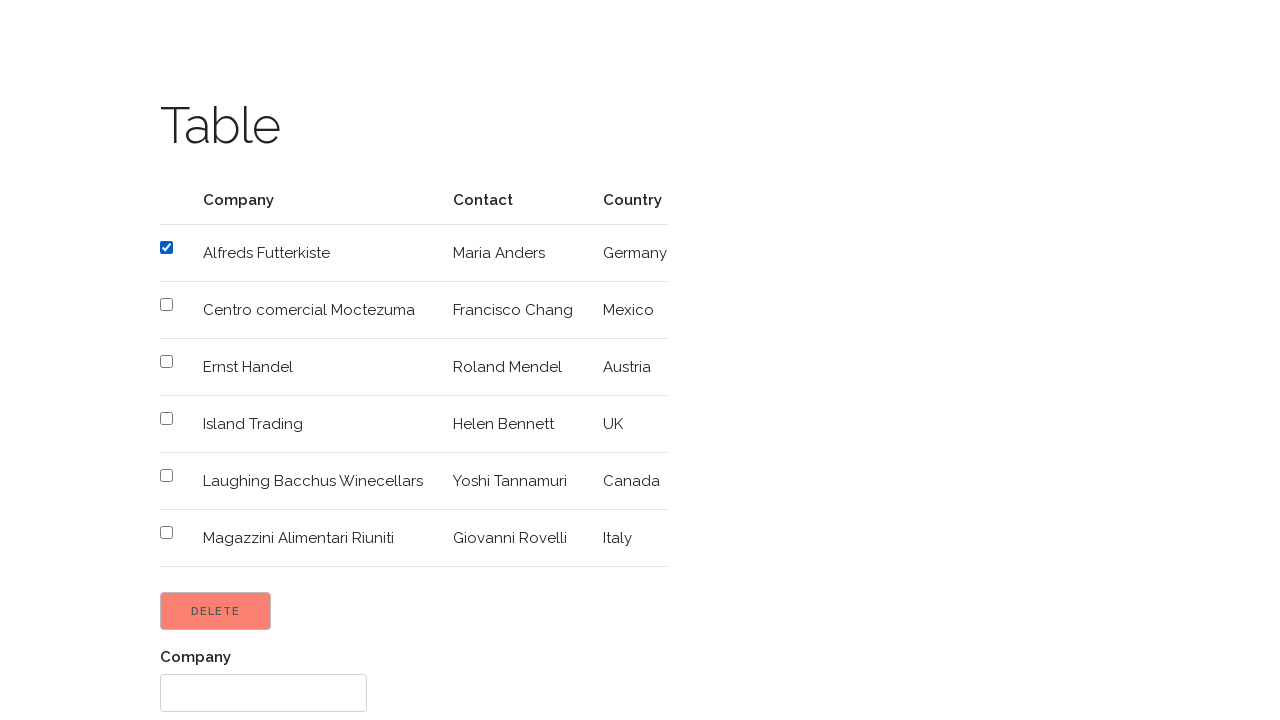

Selected checkbox in row 3 at (166, 304) on xpath=//table//tr[3]//input
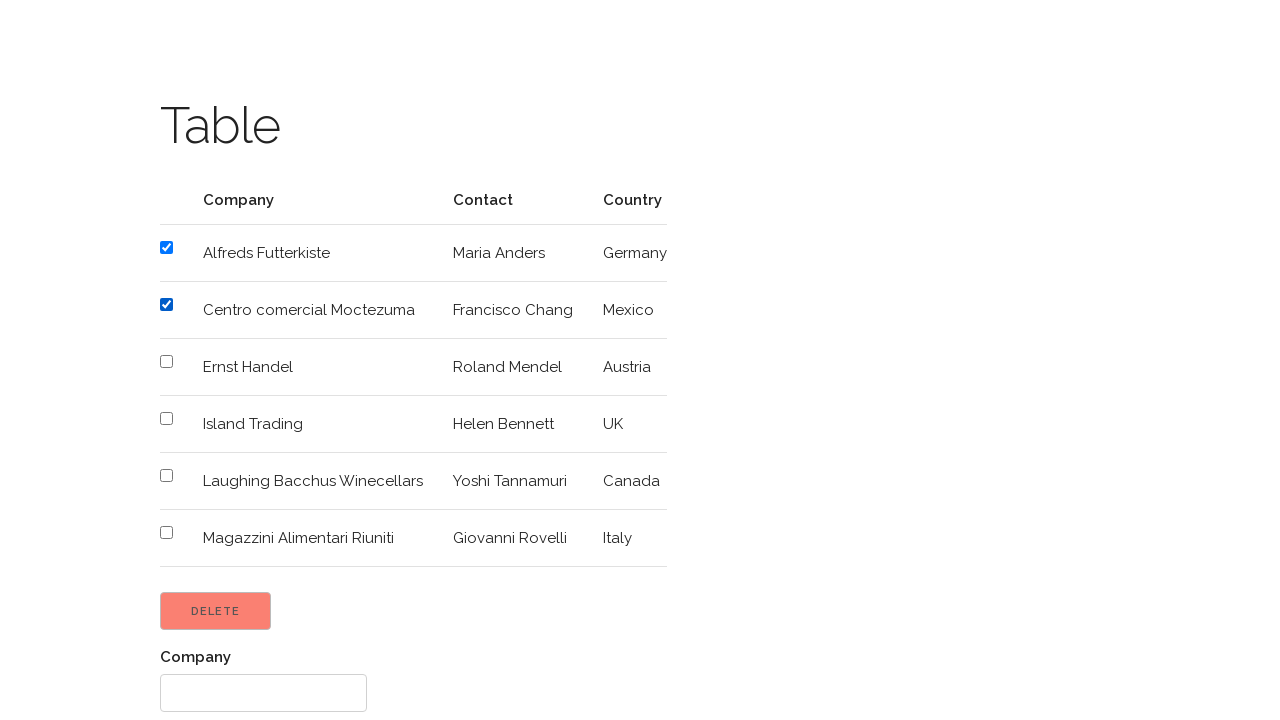

Clicked input button to add new row at (216, 611) on xpath=//table/following-sibling::input[1]
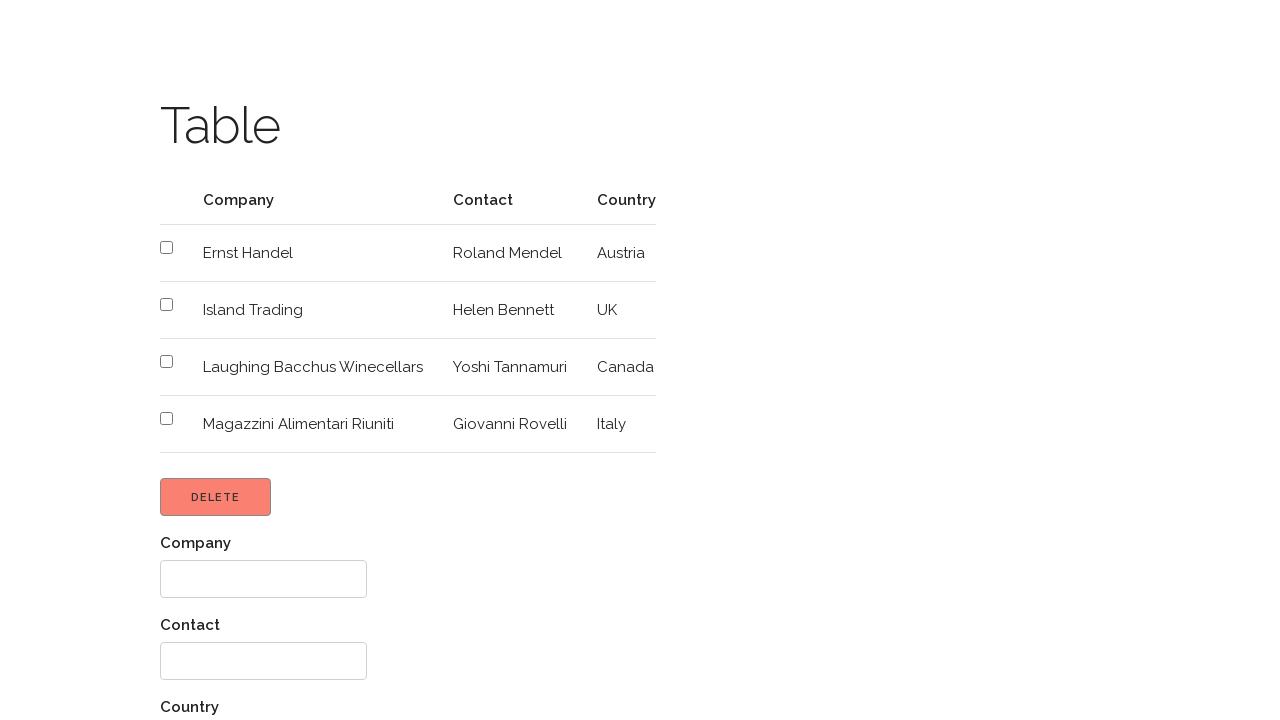

Entered contact value '123456' on //label[.='Contact']/following::input
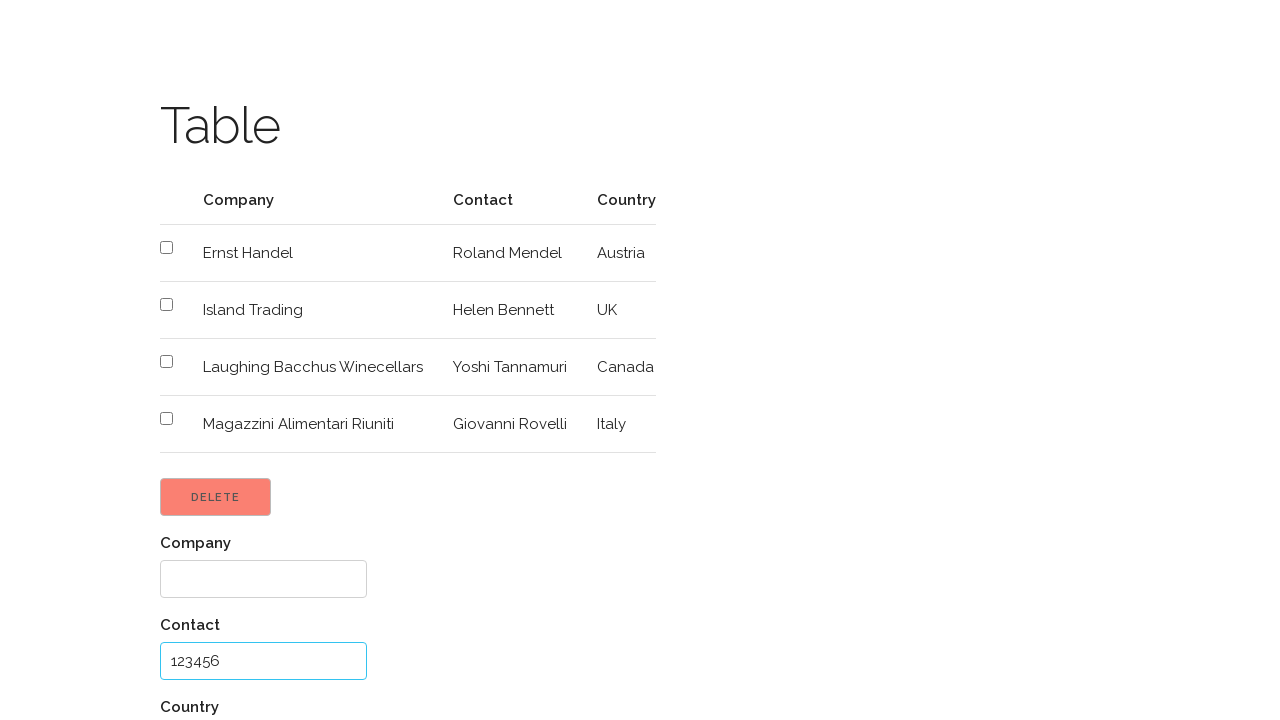

Entered country value 'Россия' on //label[.='Country']/following::input
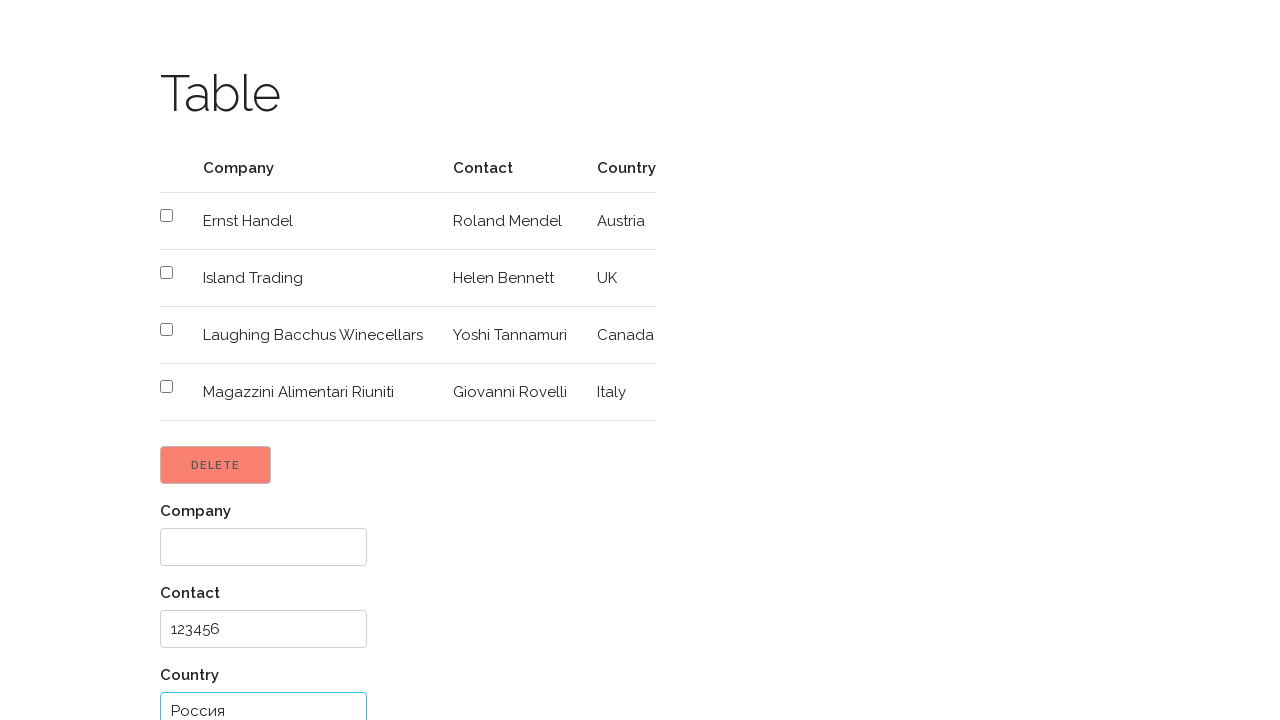

Entered company value 'Ромашка' on //label[.='Company']/following::input
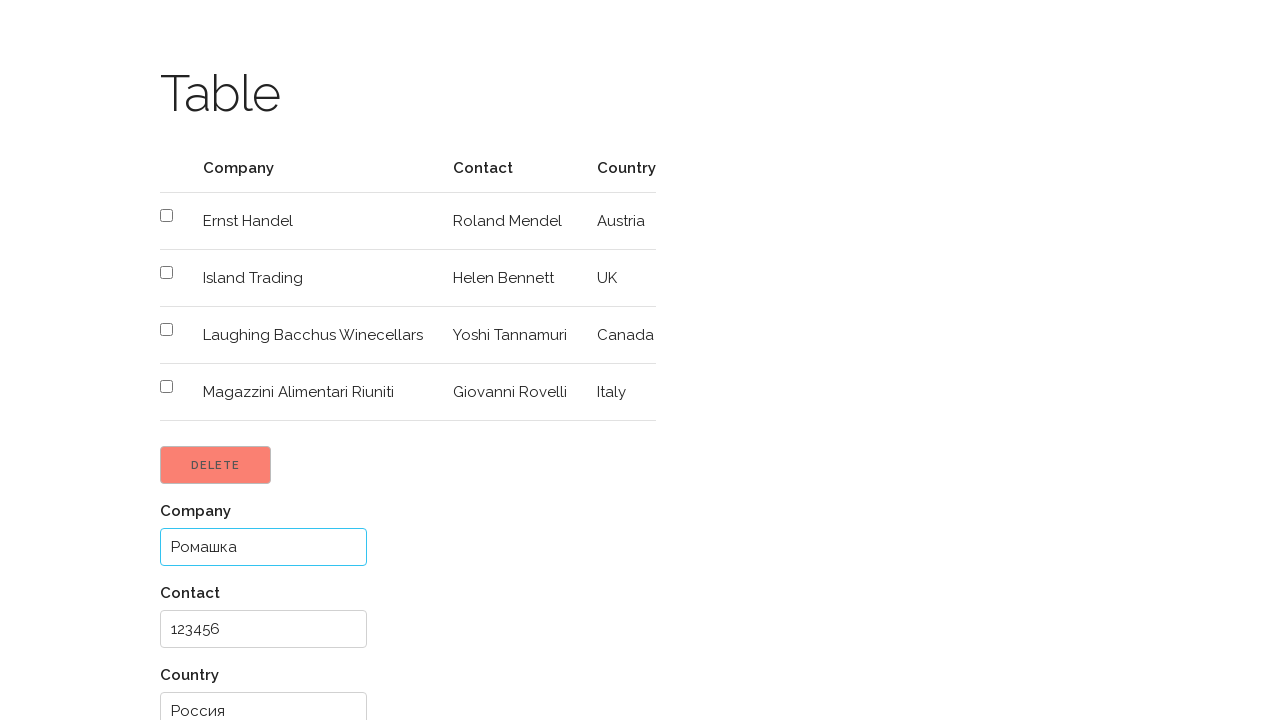

Clicked Add button to submit new row at (204, 661) on input[value='Add']
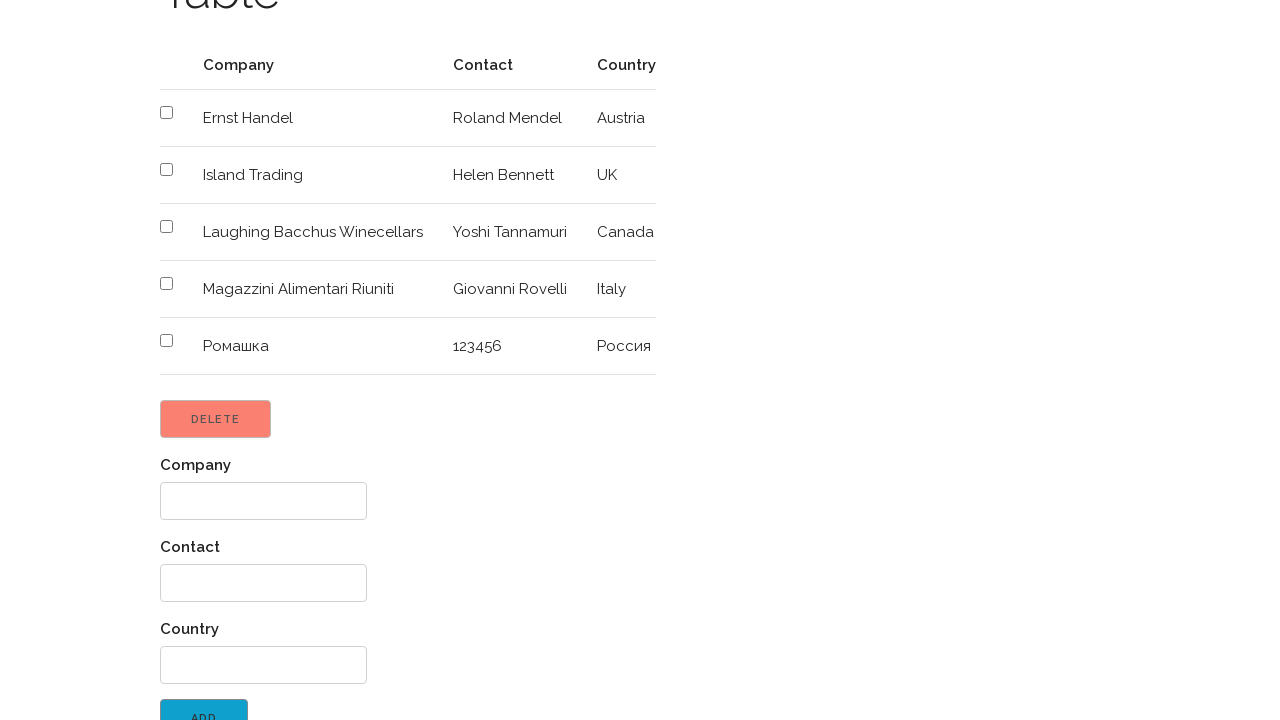

Success message appeared
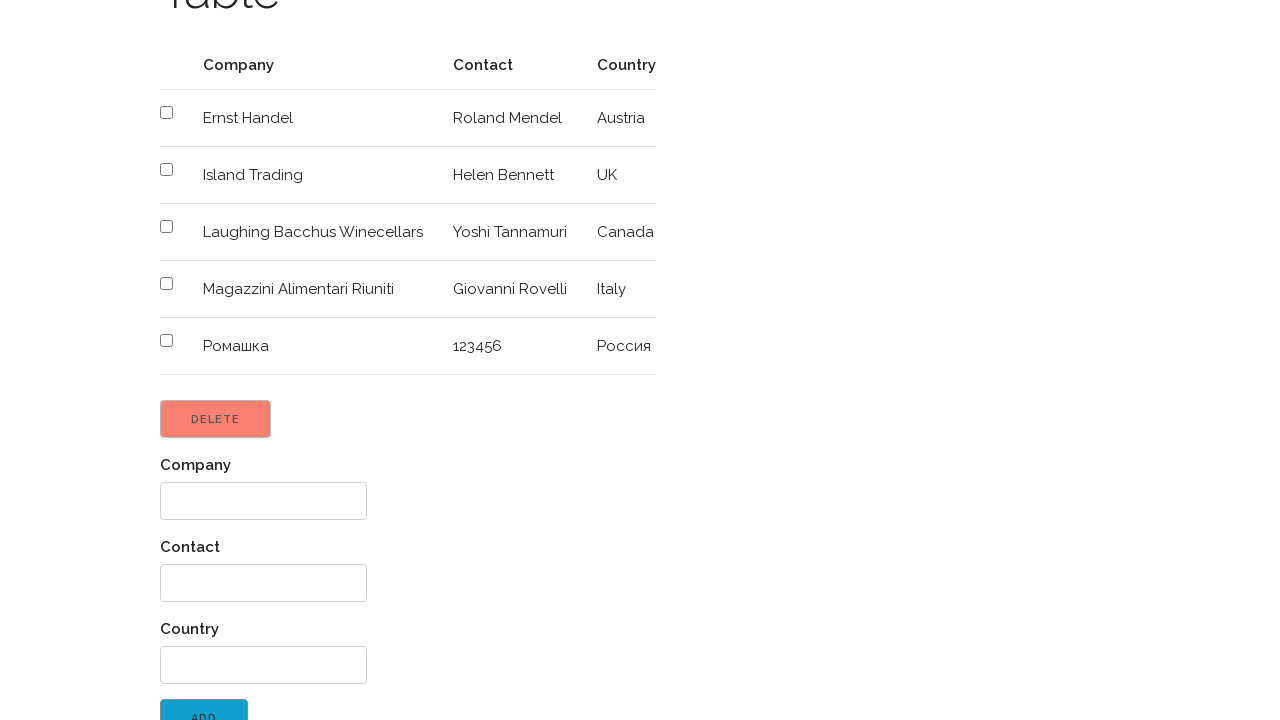

Clicked return to menu link at (243, 703) on text=Great! Return to menu
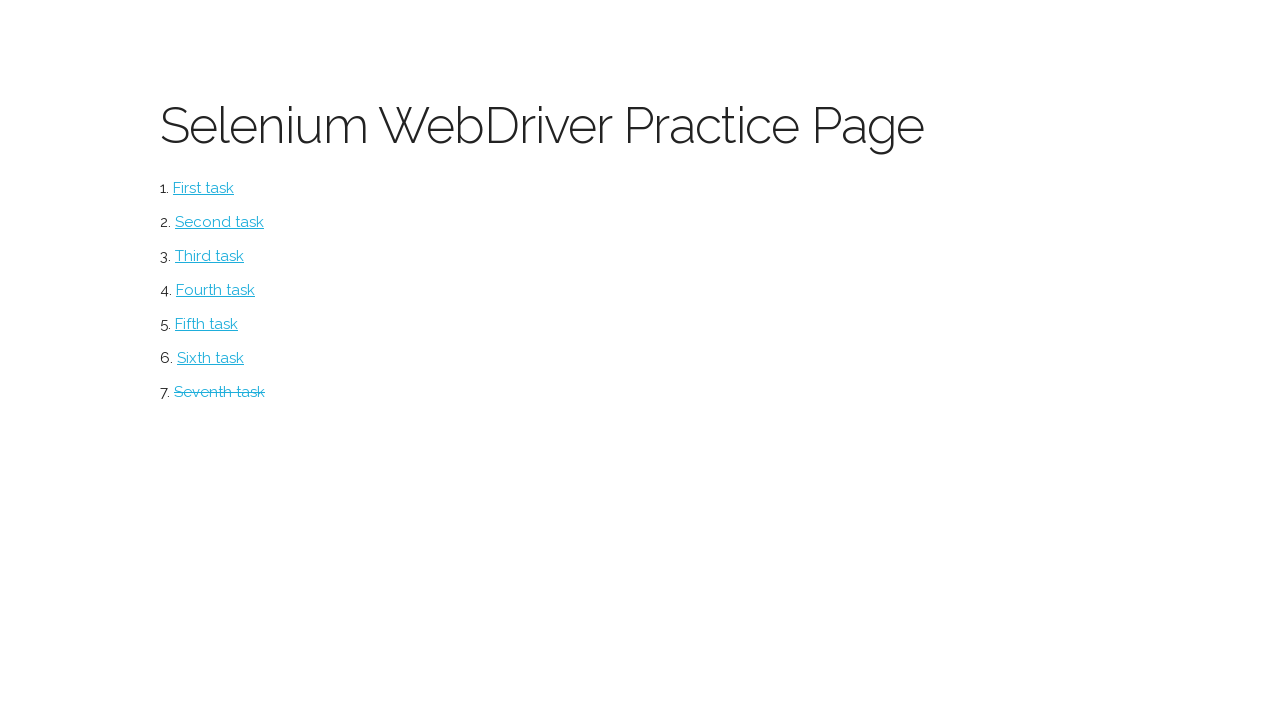

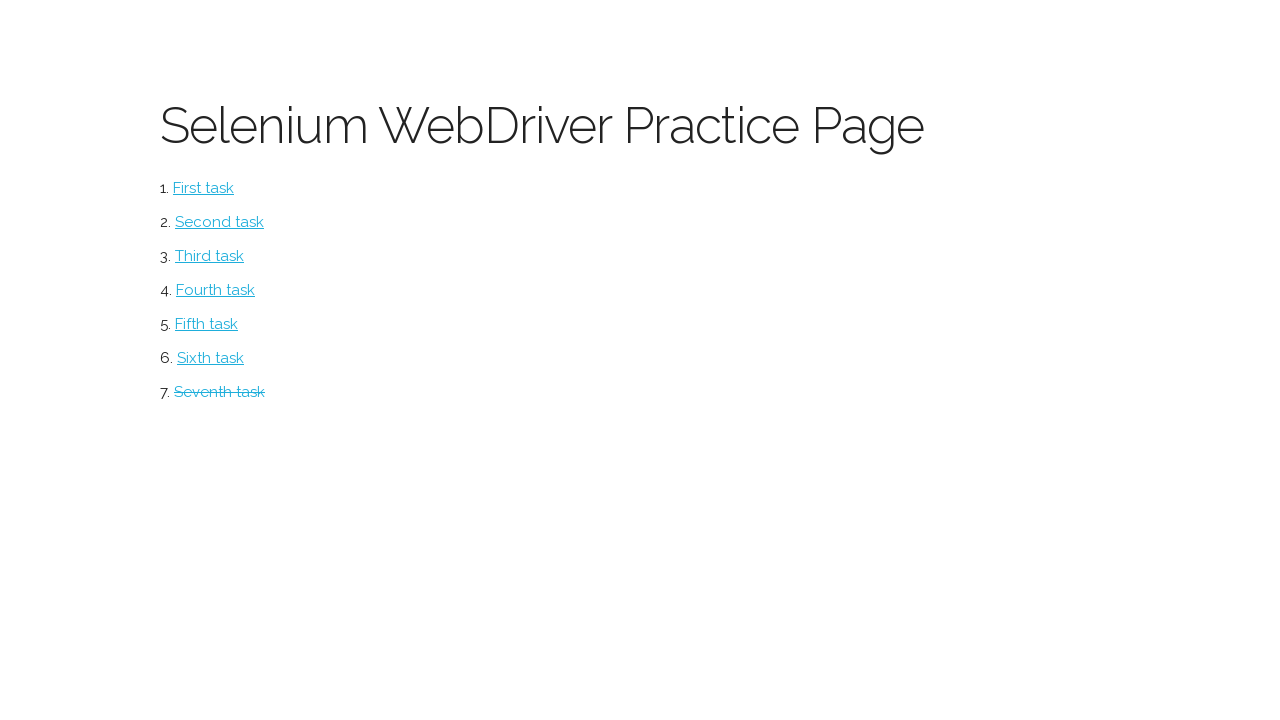